Tests adding a new record to a web table by clicking add button, filling out form fields, and submitting

Starting URL: https://demoqa.com/webtables

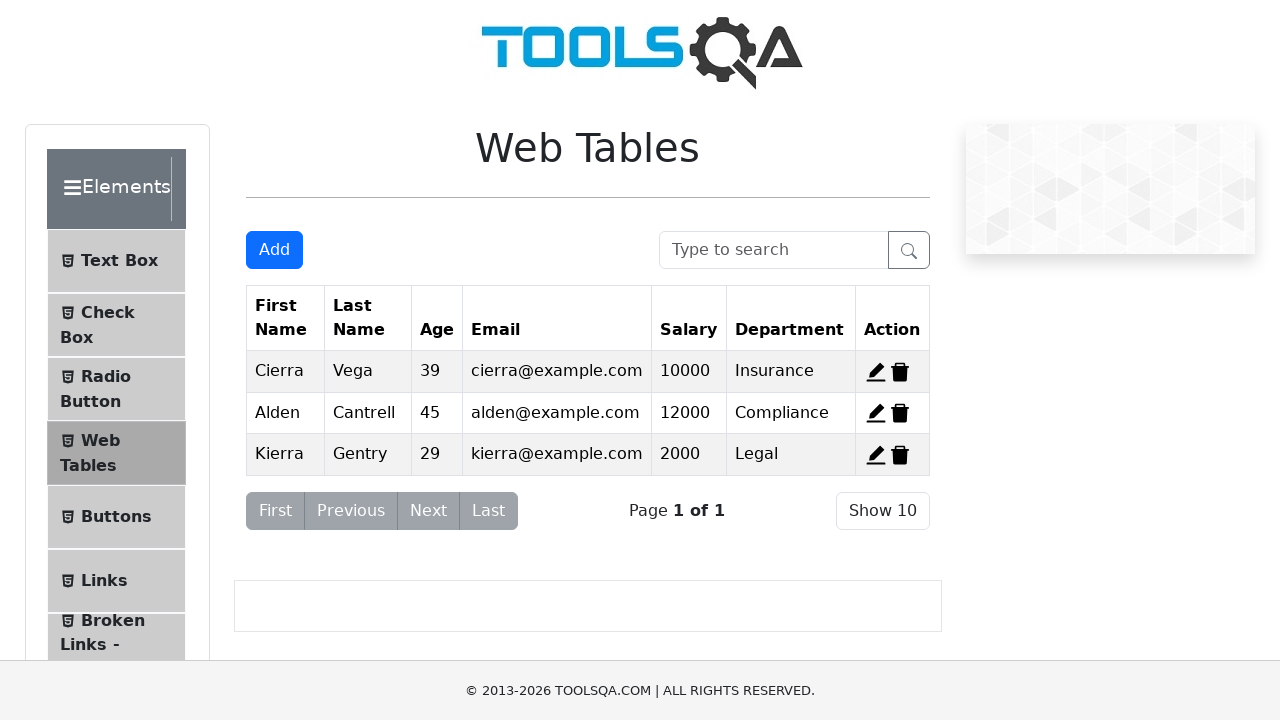

Clicked 'Add New Record' button at (274, 250) on #addNewRecordButton
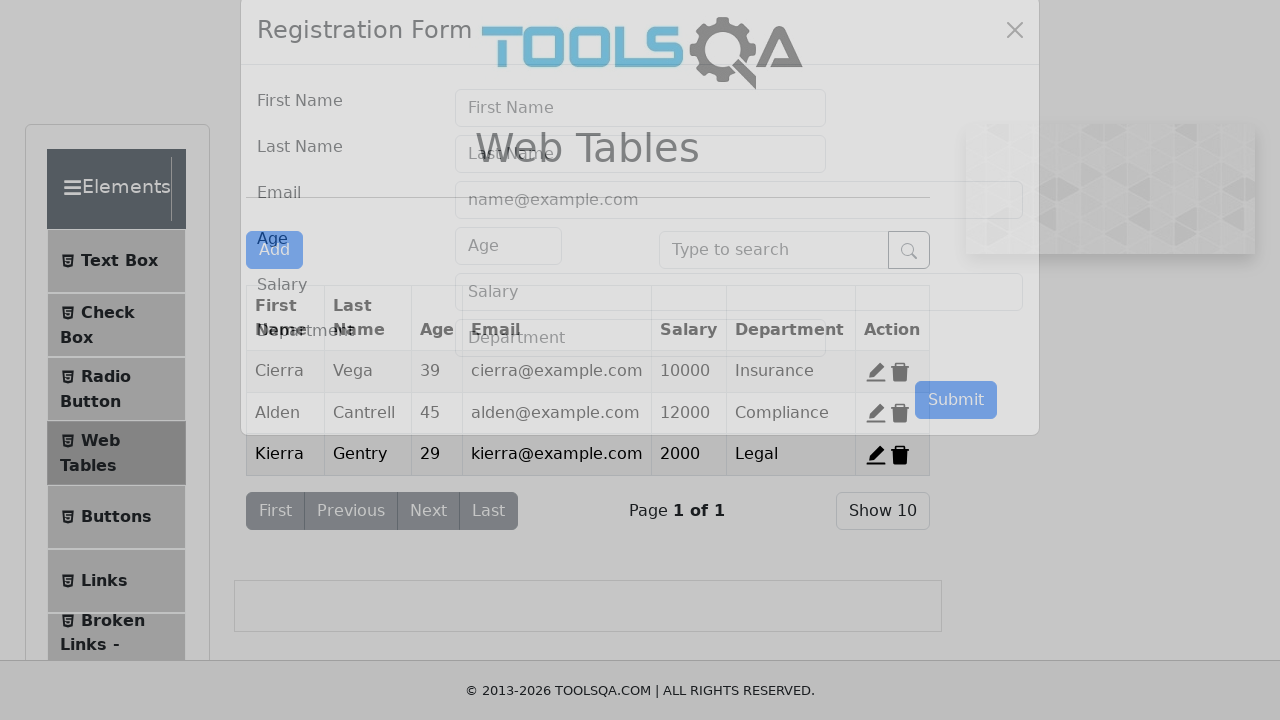

Filled first name field with 'Test' on #firstName
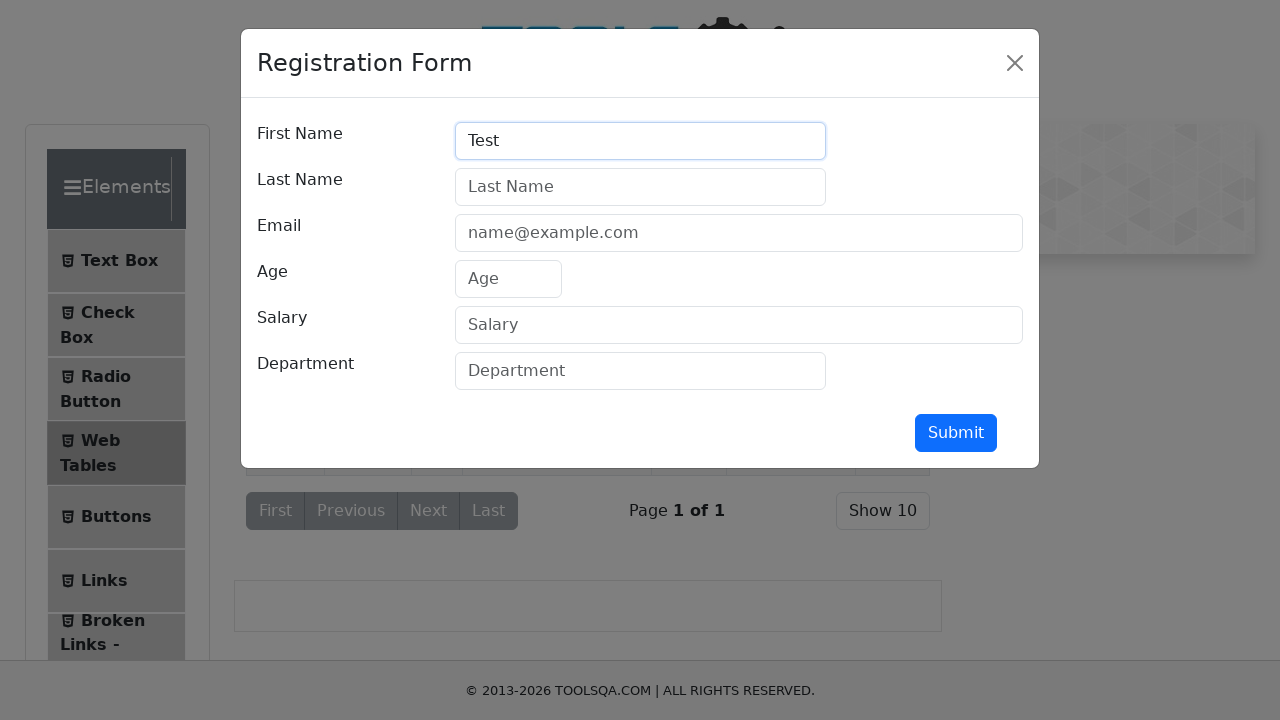

Filled last name field with 'Test' on #lastName
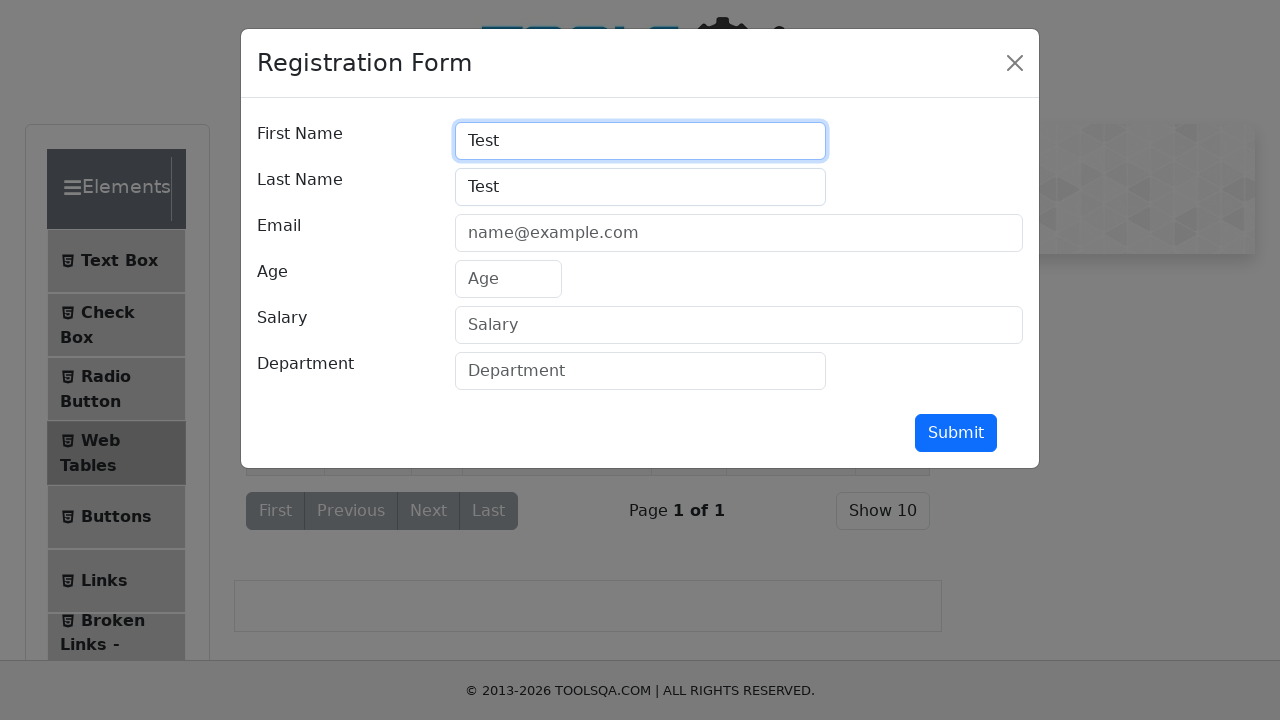

Filled email field with 'test@gmail.com' on #userEmail
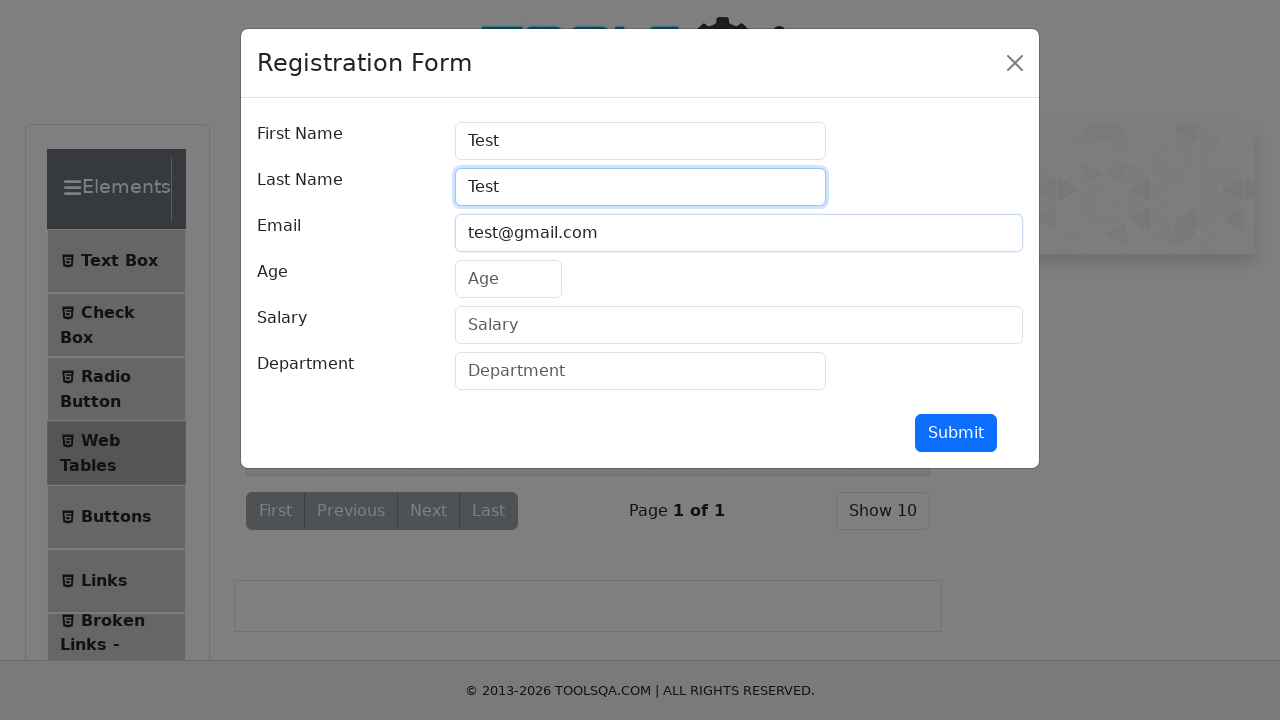

Filled age field with '30' on #age
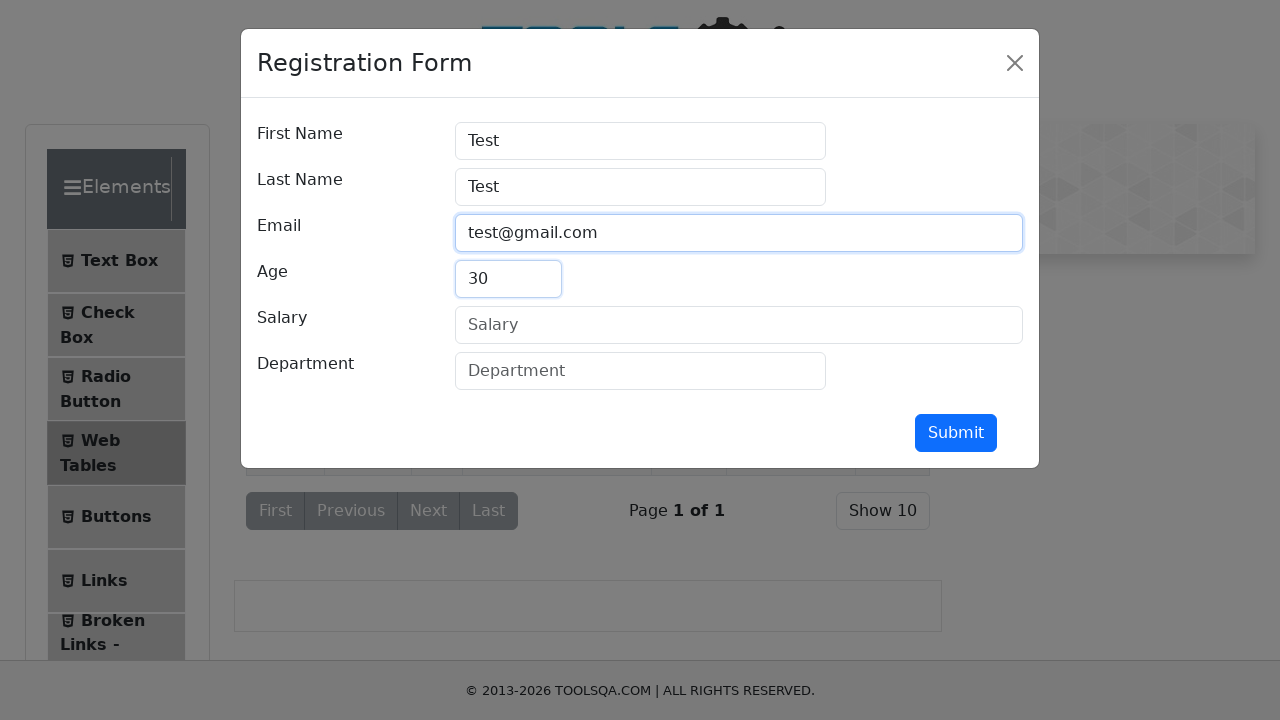

Filled salary field with '450000' on #salary
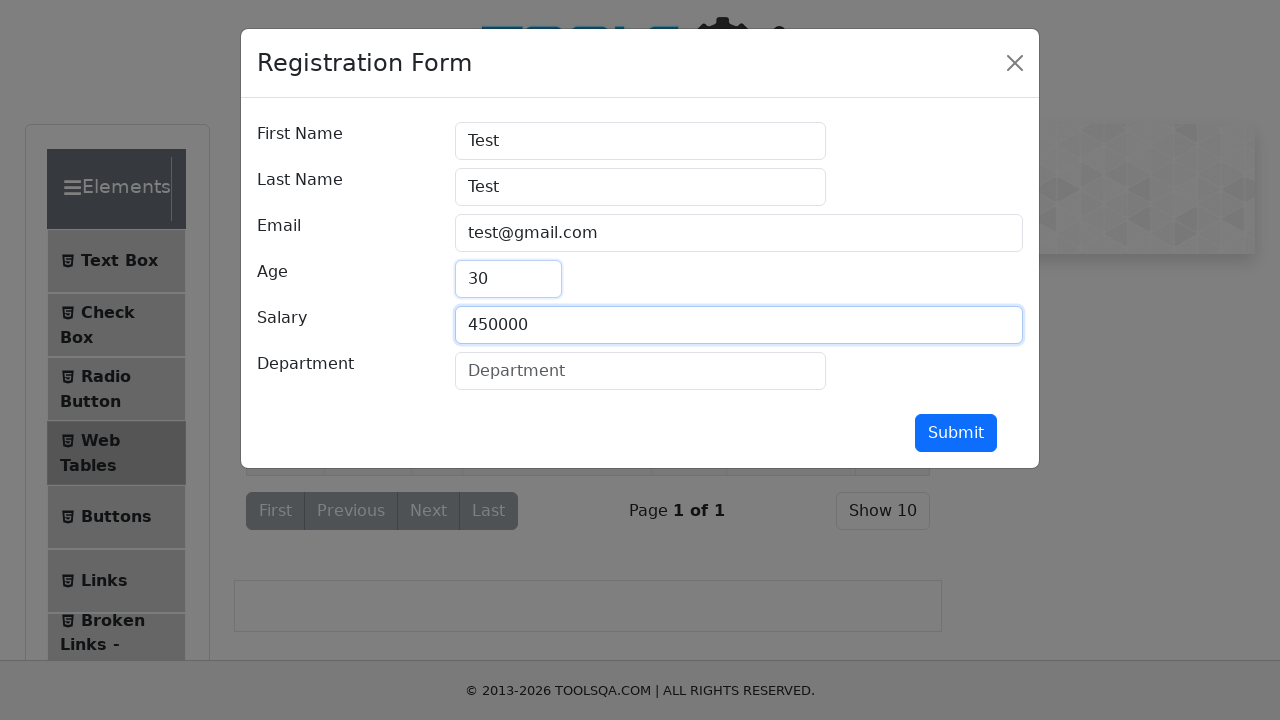

Filled department field with 'CS' on #department
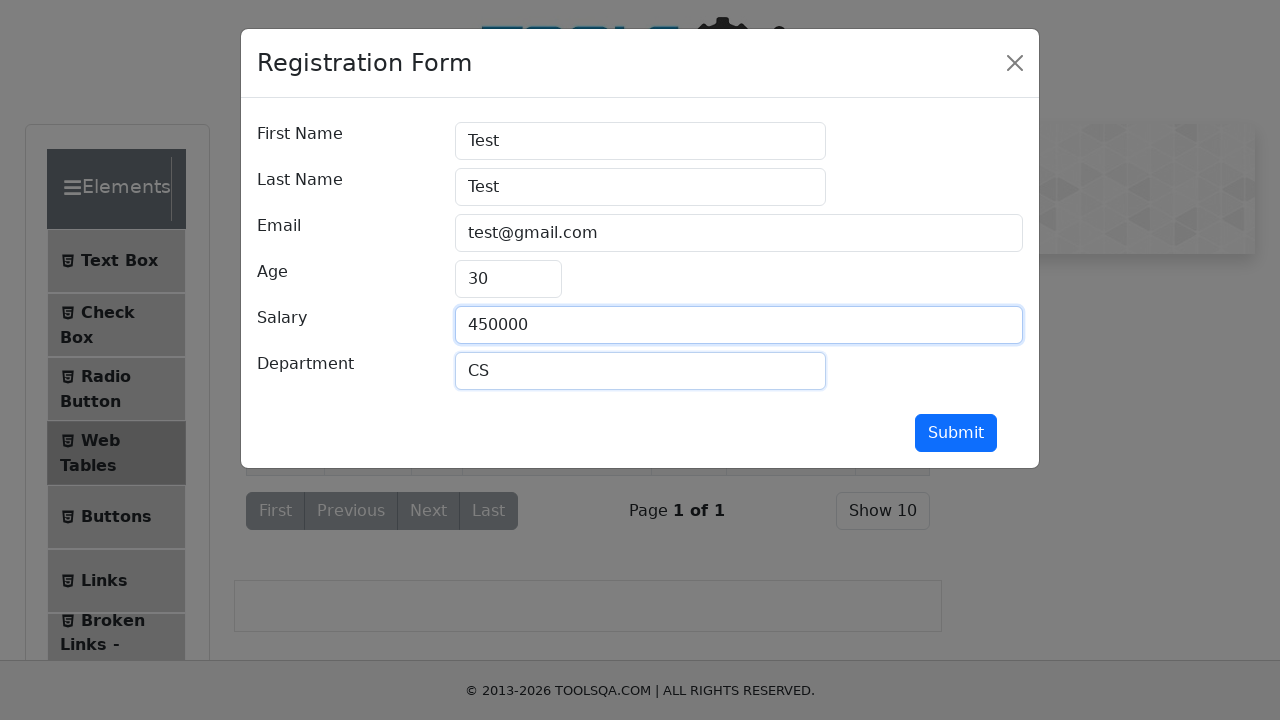

Submit button is now visible
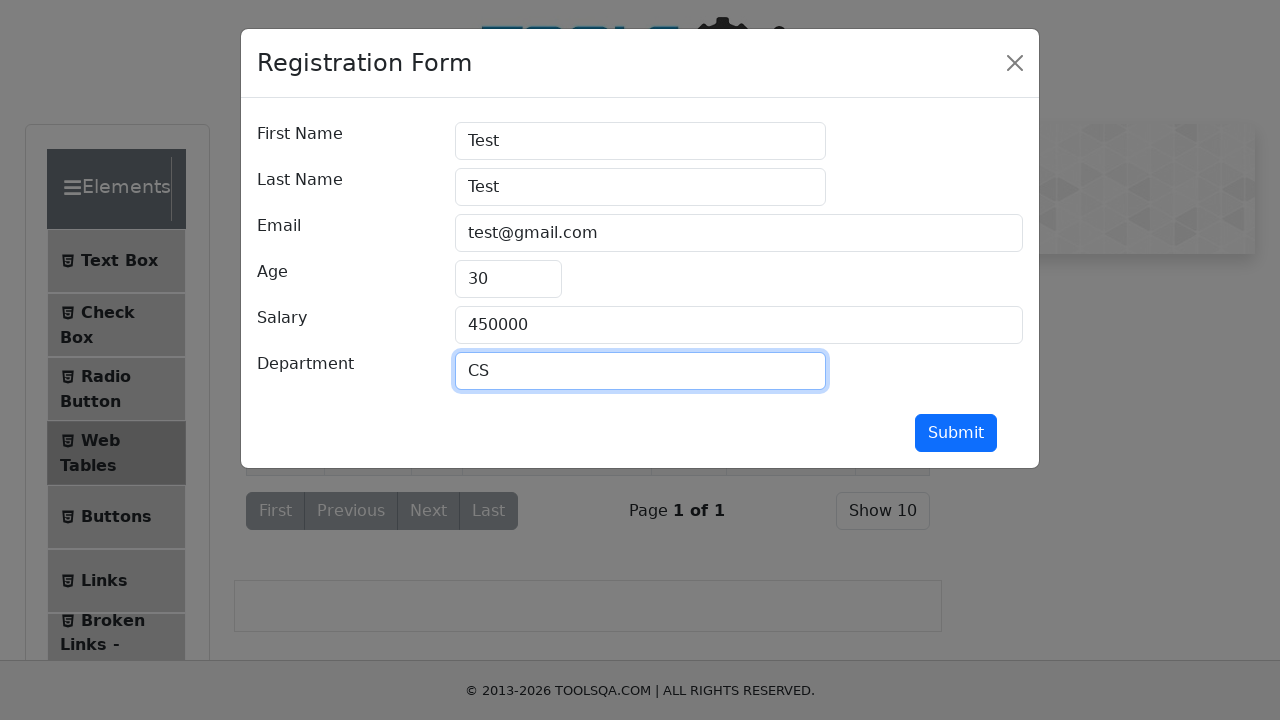

Clicked submit button to add new record at (956, 433) on #submit
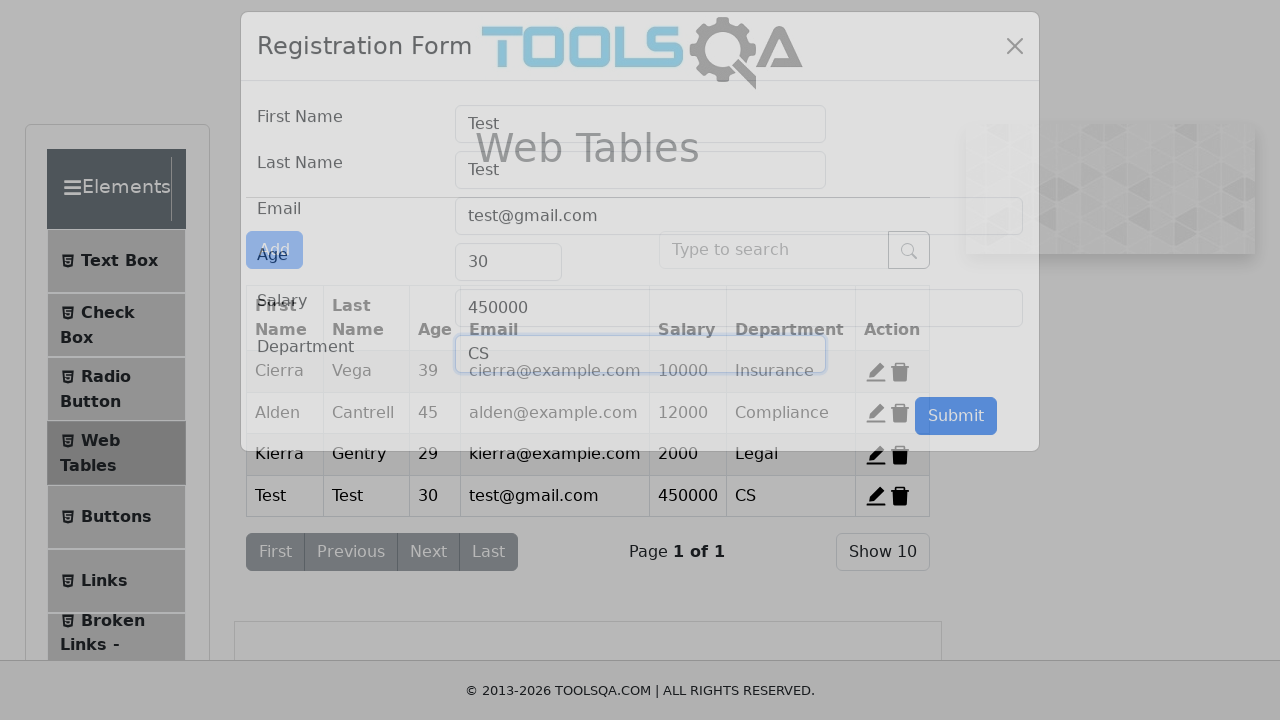

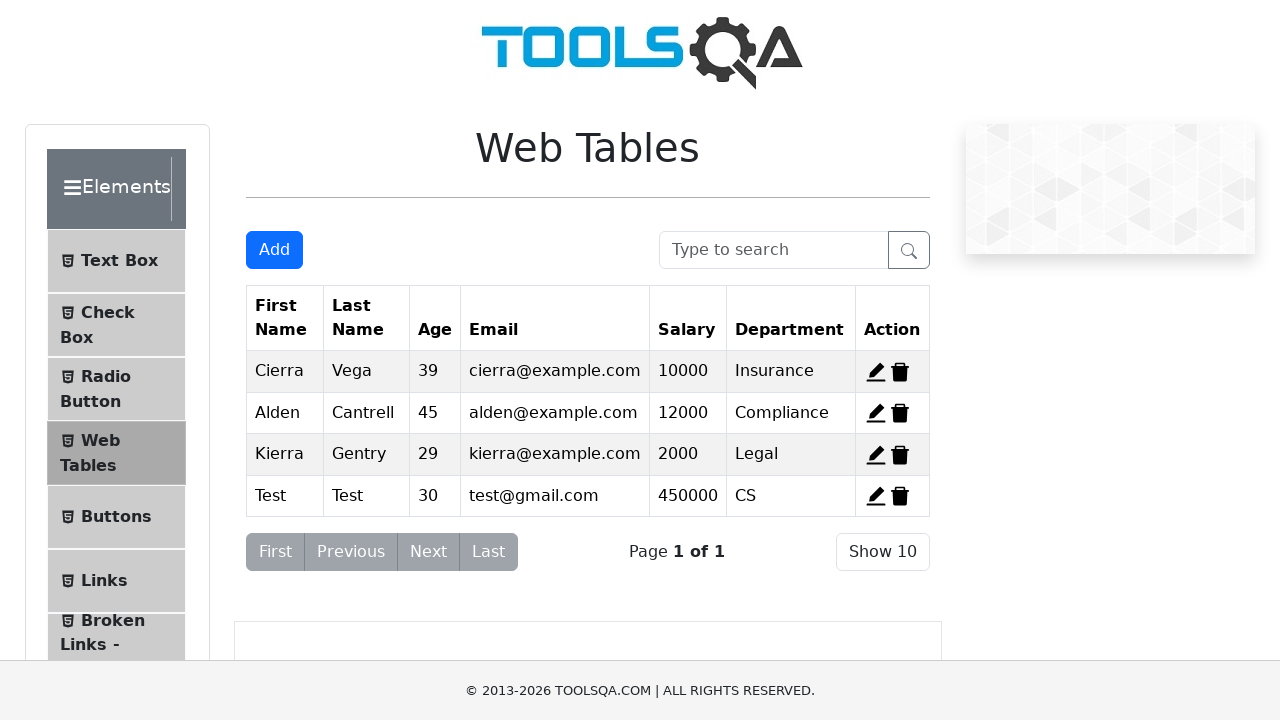